Tests adding and removing elements by clicking an "Add Element" button to create a "Delete" button, verifying it appears, clicking the delete button, and verifying it disappears.

Starting URL: http://the-internet.herokuapp.com/add_remove_elements/

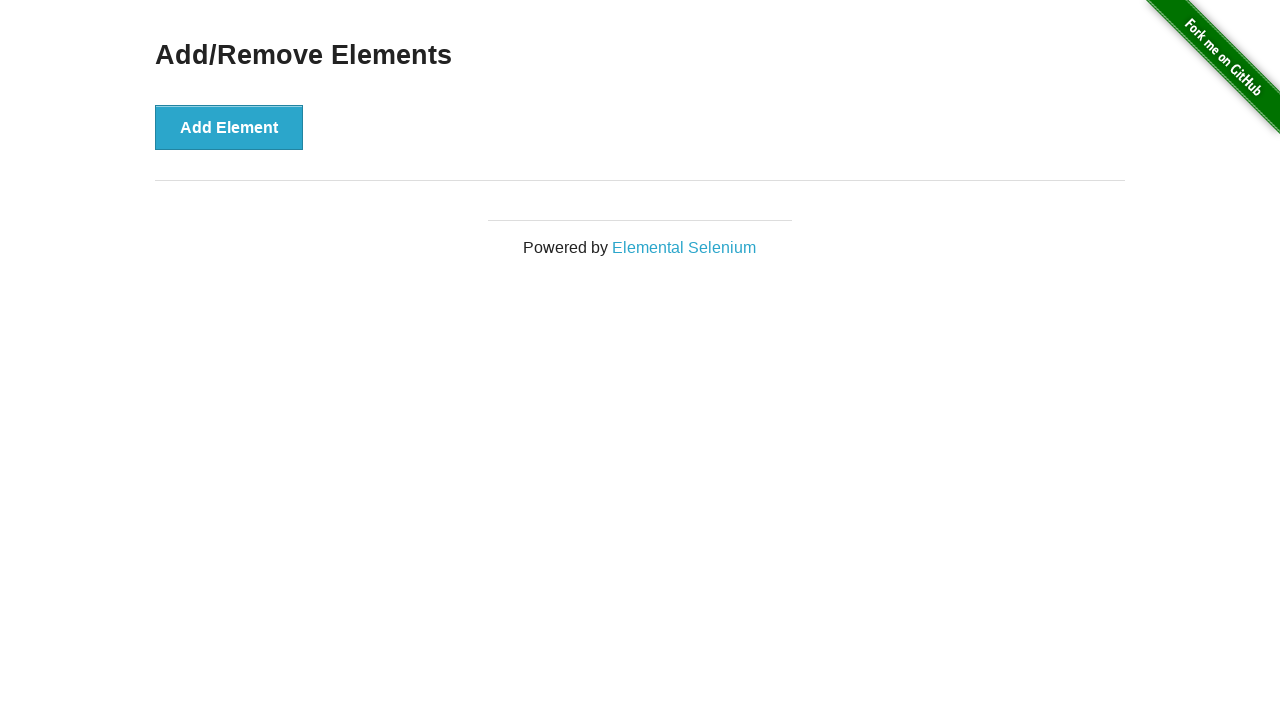

Clicked 'Add Element' button to create a new Delete button at (229, 127) on xpath=//button[@onclick='addElement()']
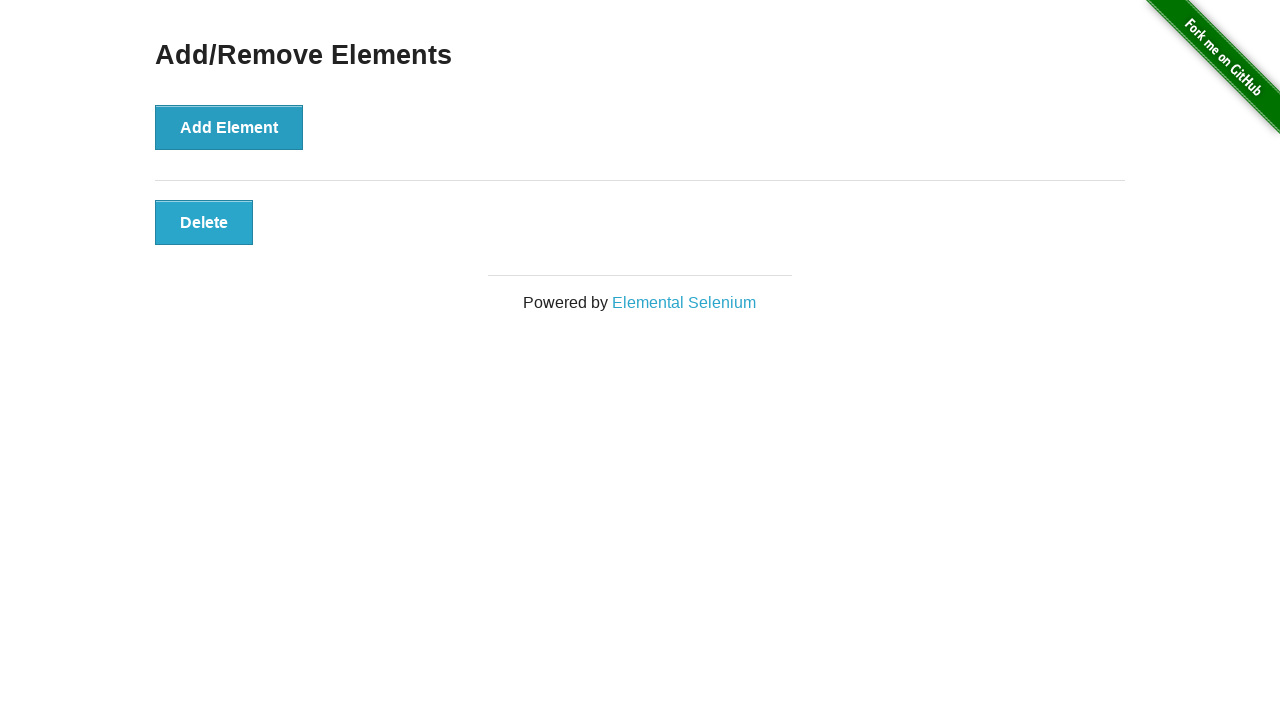

Located the Delete button element
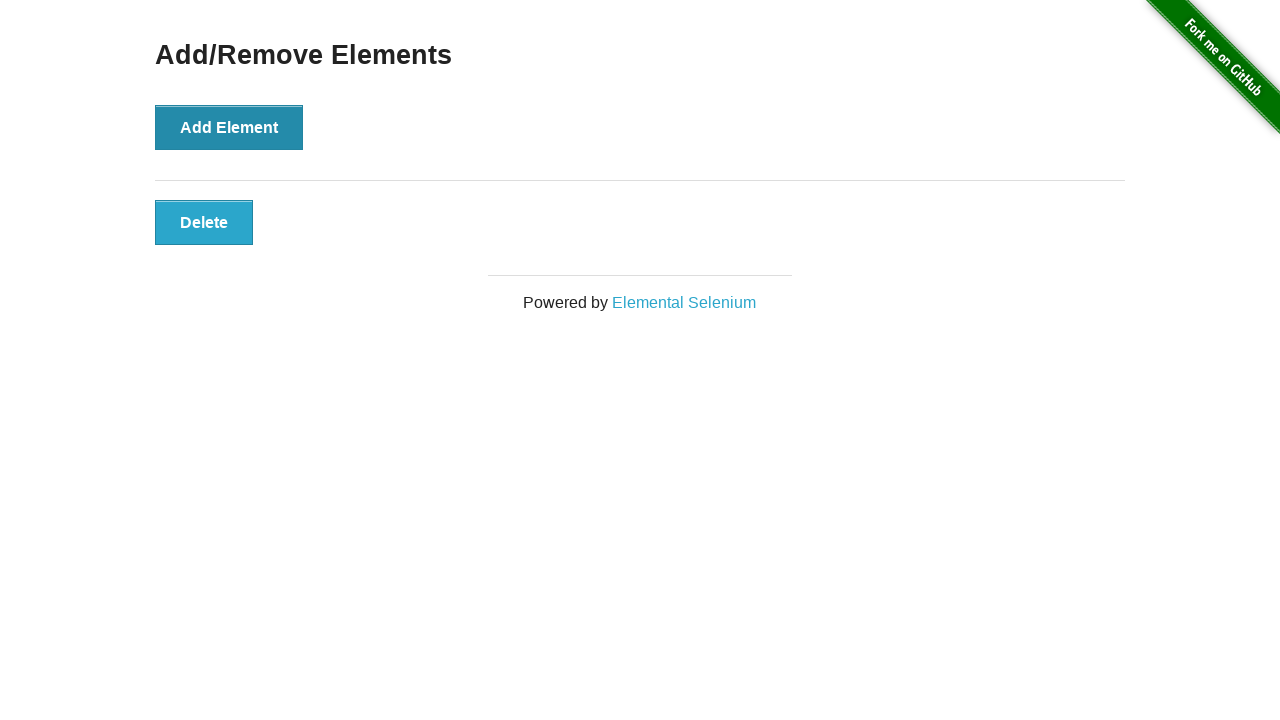

Delete button appeared and is now visible
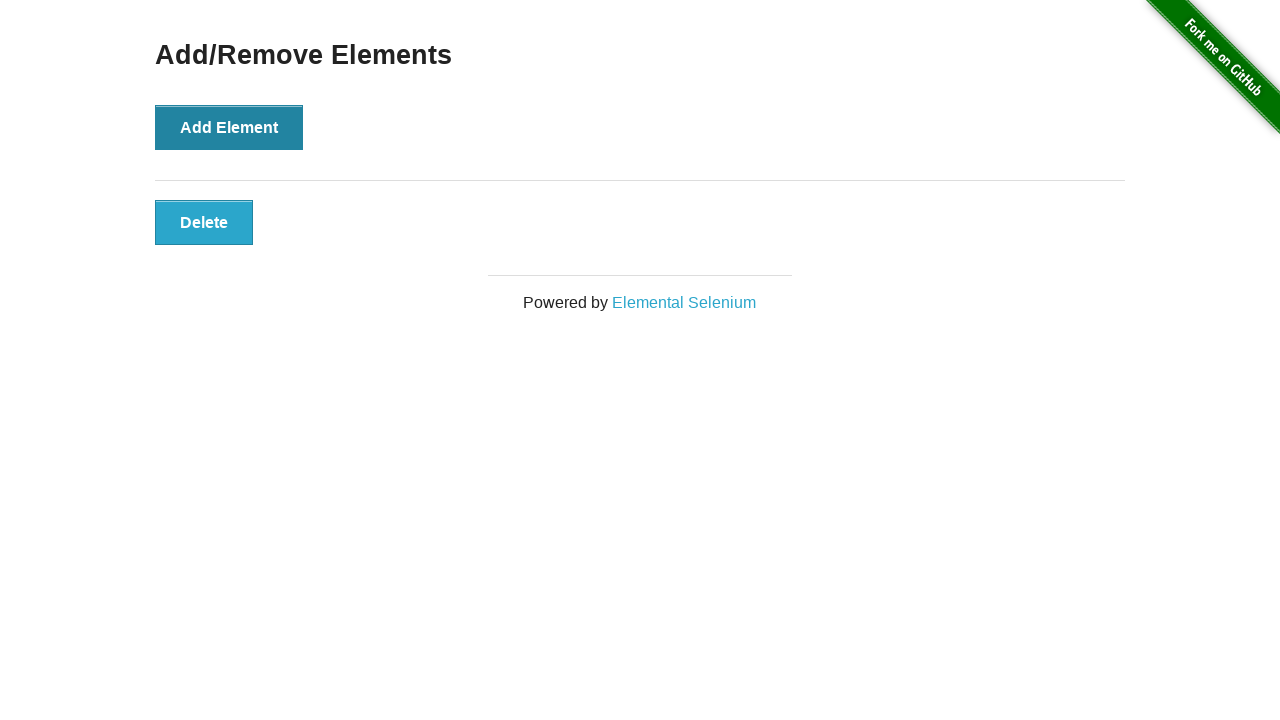

Clicked the Delete button to remove the element at (204, 222) on xpath=//button[contains(text(),'Delete')]
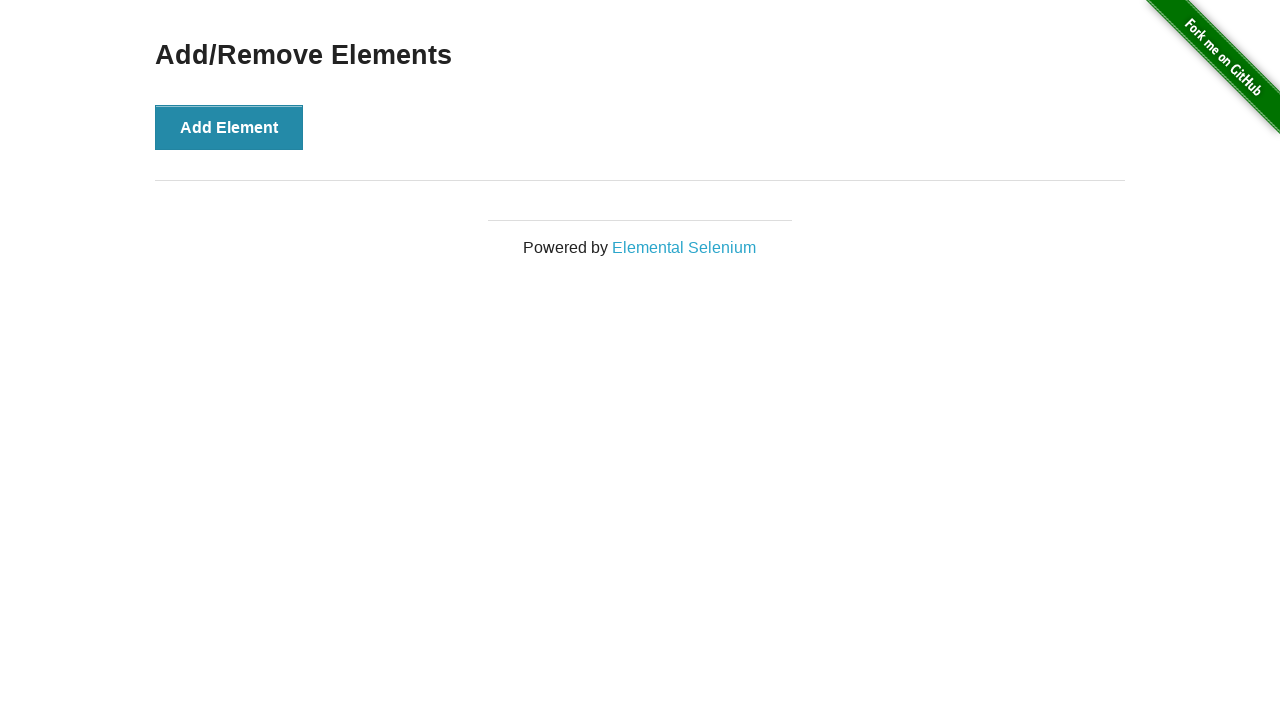

Delete button has disappeared after clicking
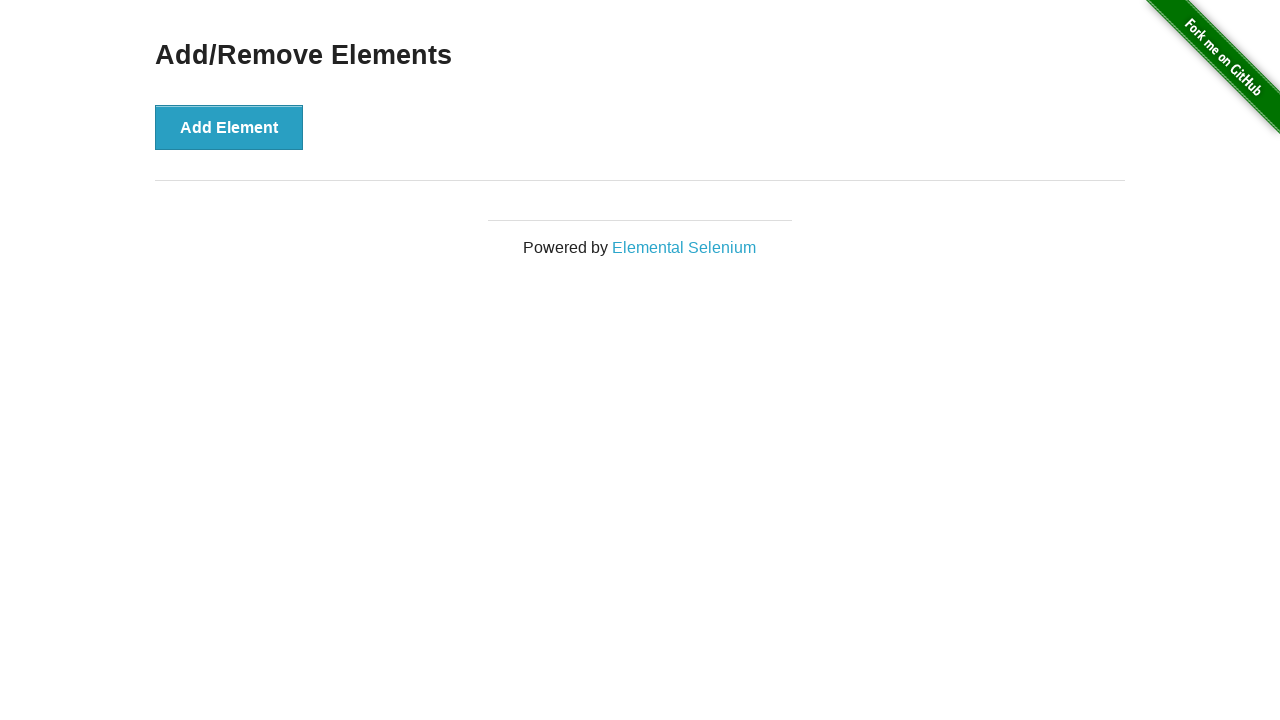

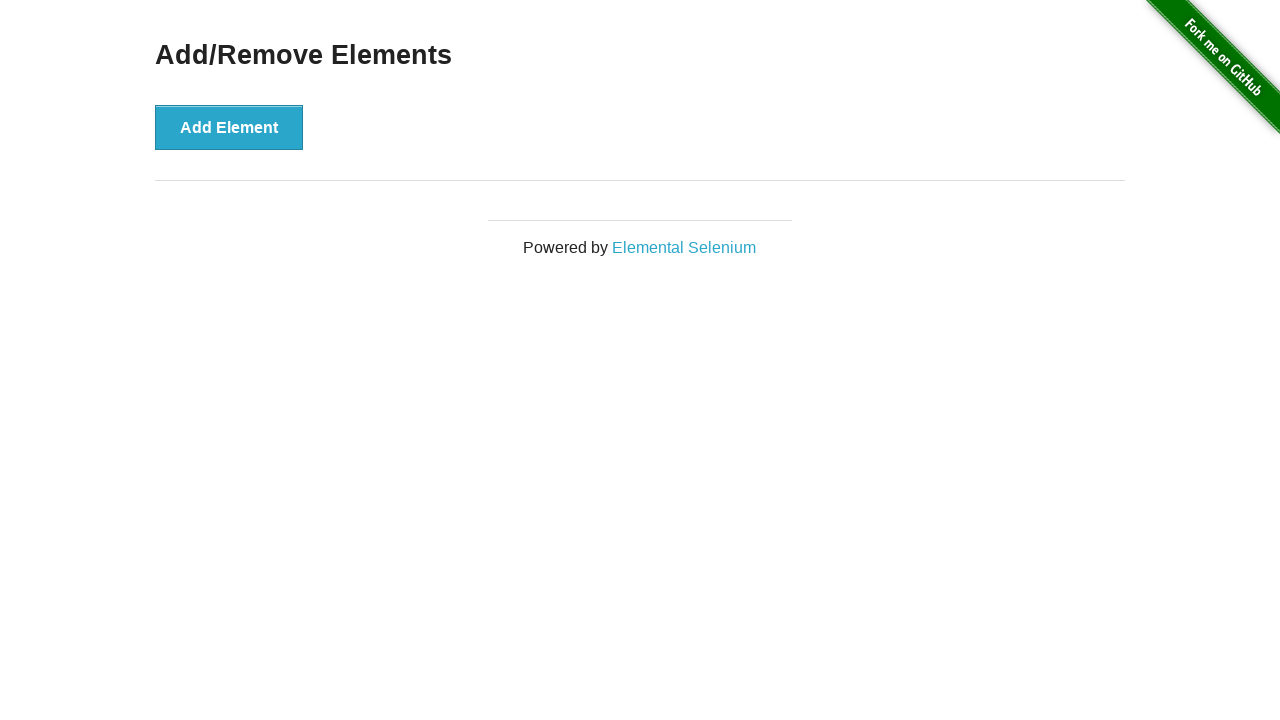